Tests multiple window handling by clicking a link that opens a new window, switching to the new window to verify its content, then switching back to the parent window to verify its content

Starting URL: https://the-internet.herokuapp.com/windows

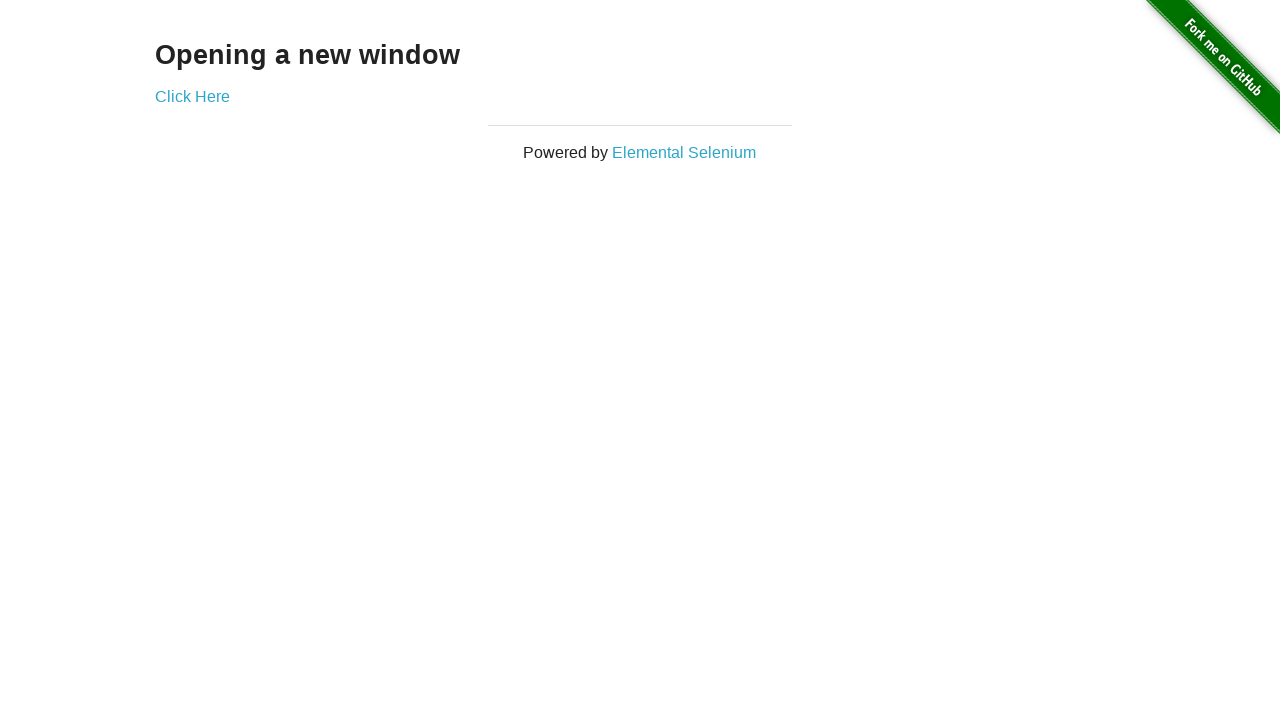

Clicked link to open new window at (192, 96) on a[target='_blank'][href='/windows/new']
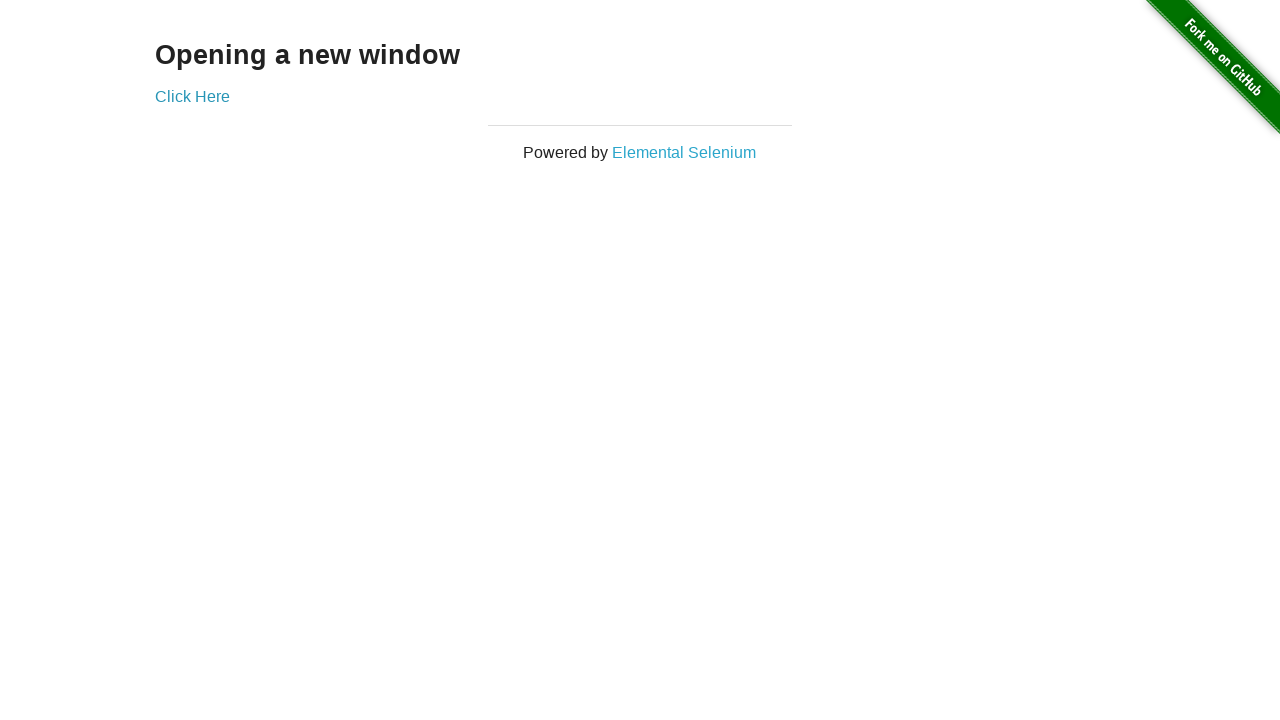

New window opened and captured
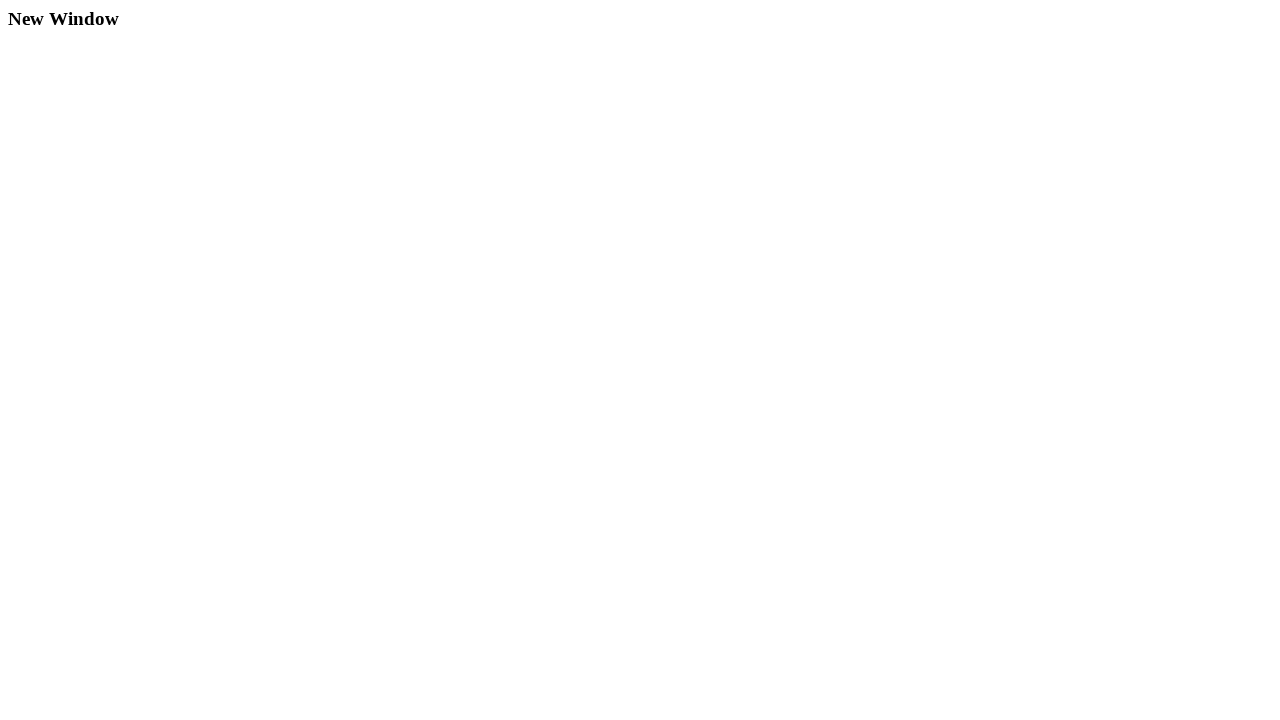

New window loaded and h3 element appeared
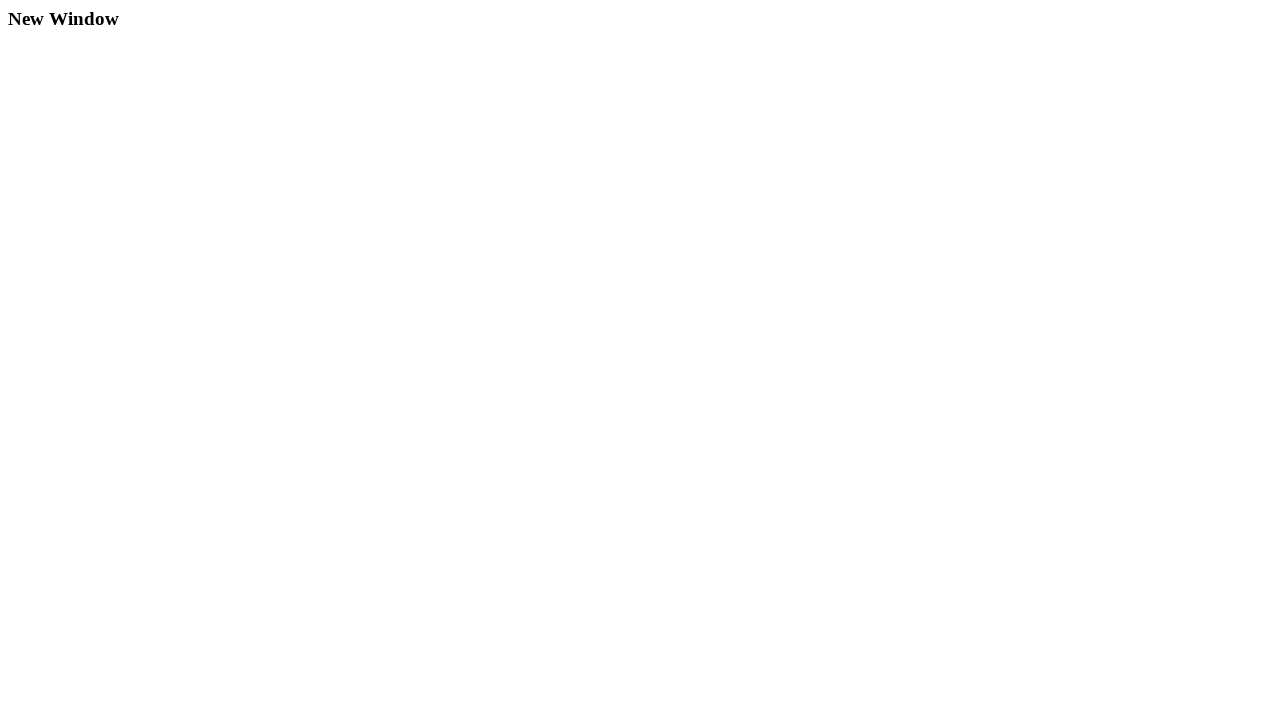

Retrieved text from new window h3: 'New Window'
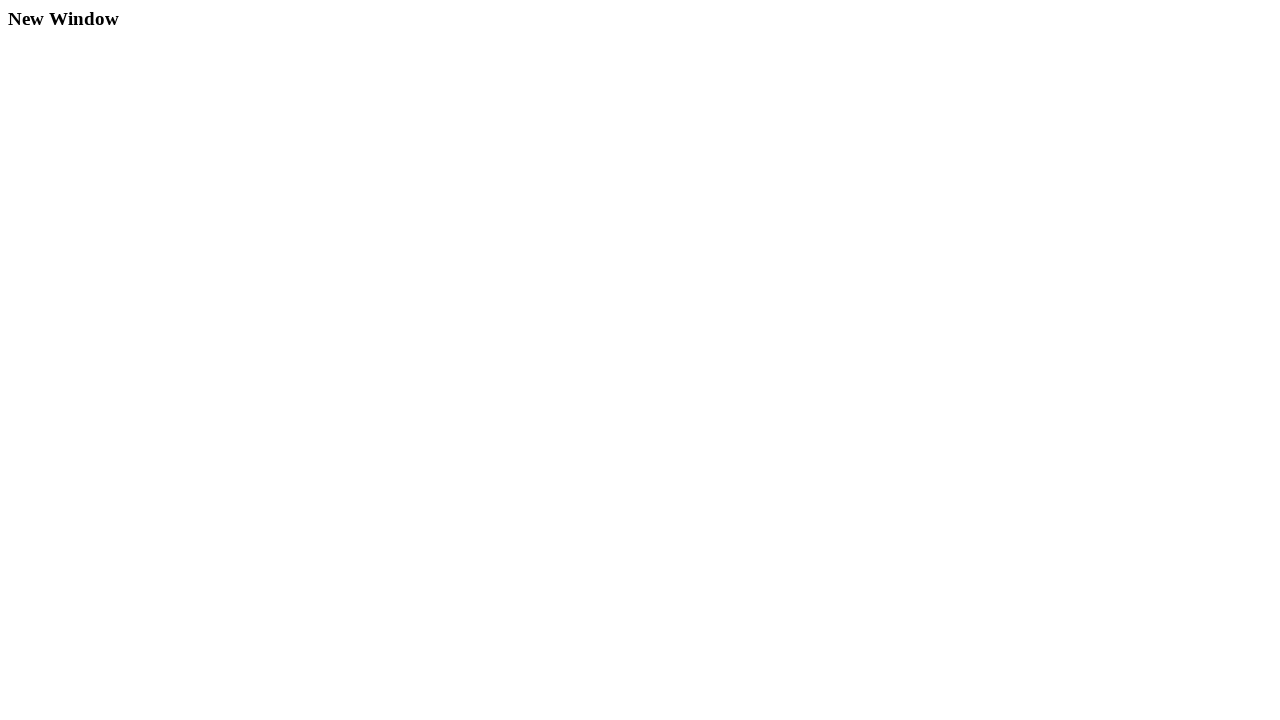

Switched back to parent window
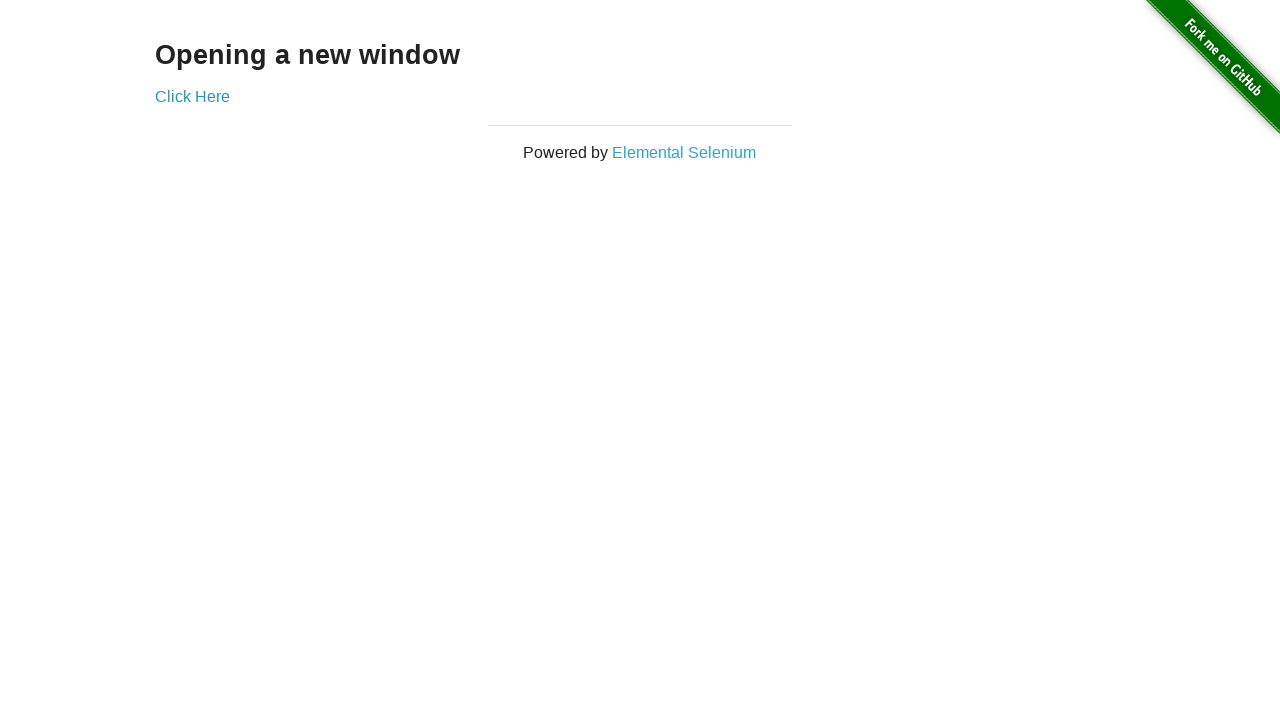

Retrieved text from parent window h3: 'Opening a new window'
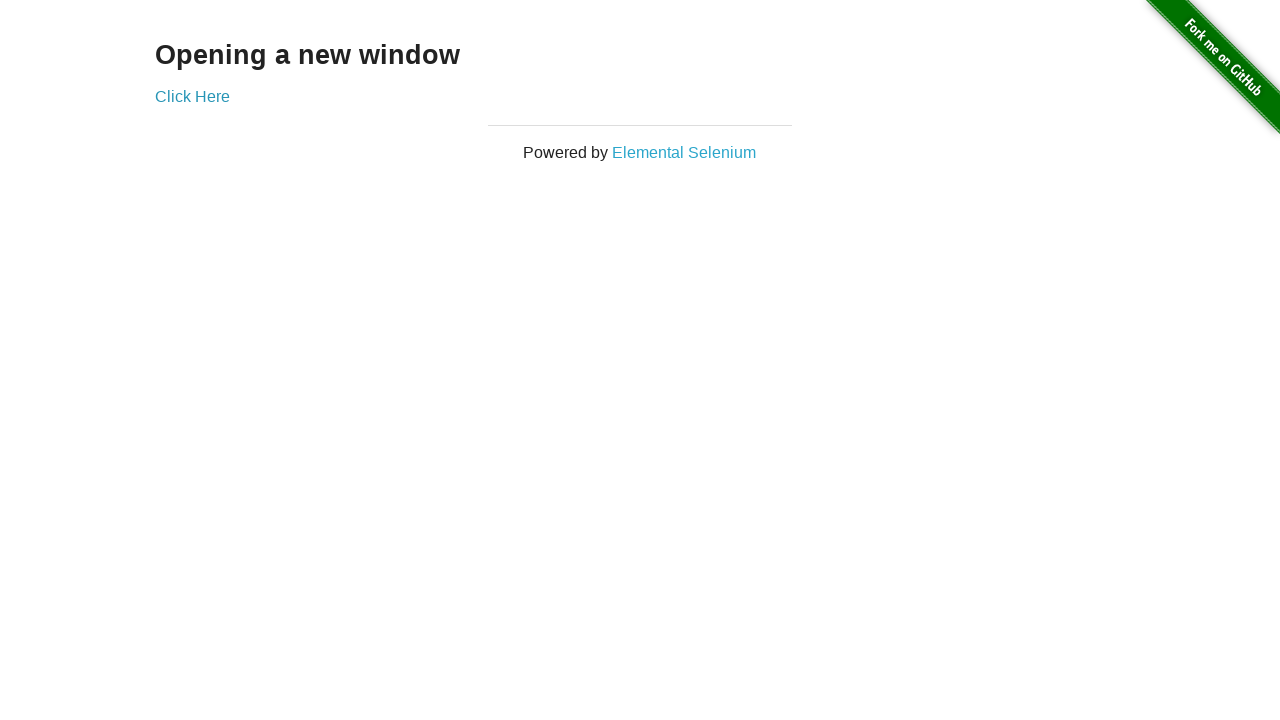

Closed the new window
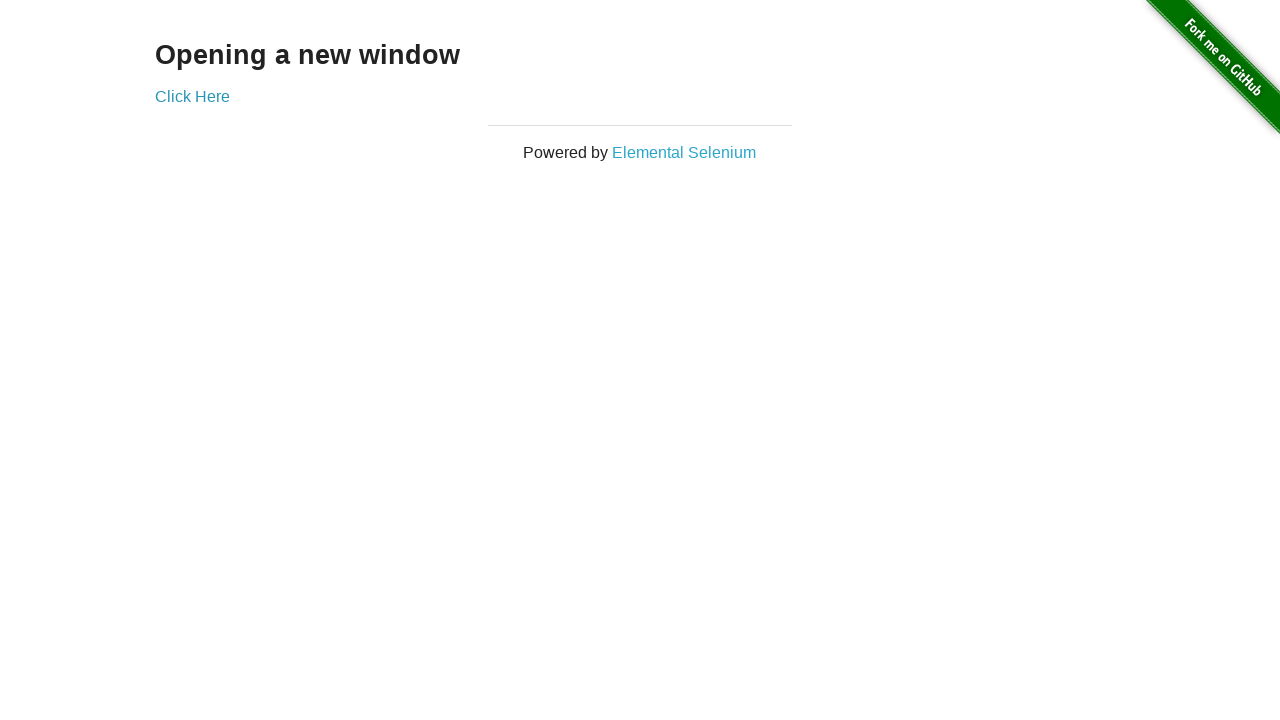

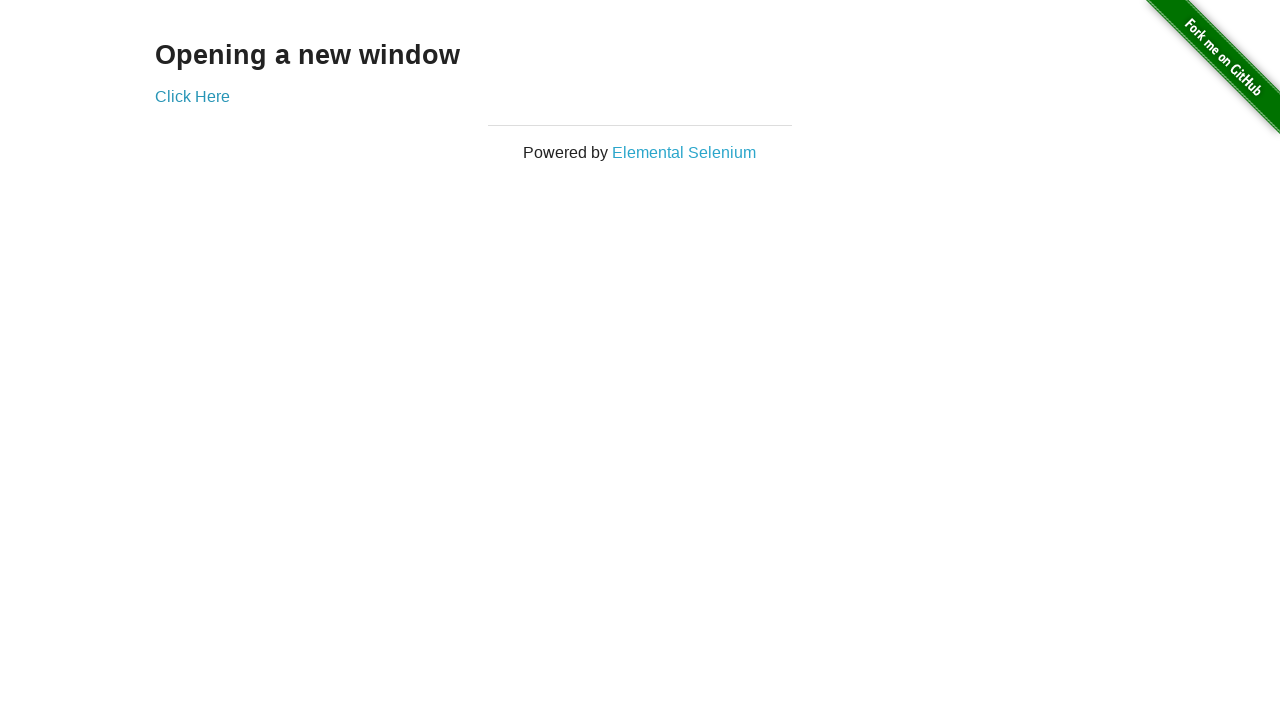